Tests random multi-select functionality by holding Control/Command key and clicking on random numbers (1, 4, 6, 11) in a jQuery selectable widget

Starting URL: https://automationfc.github.io/jquery-selectable/

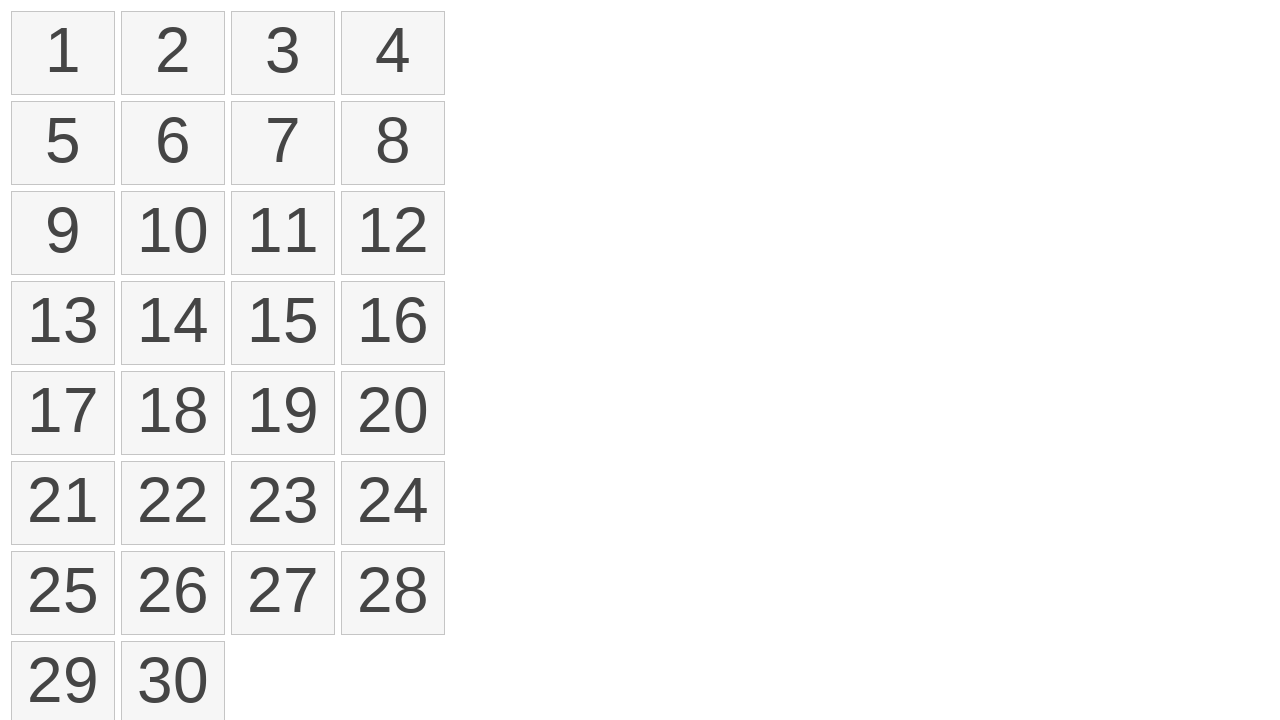

Waited for jQuery selectable list to load
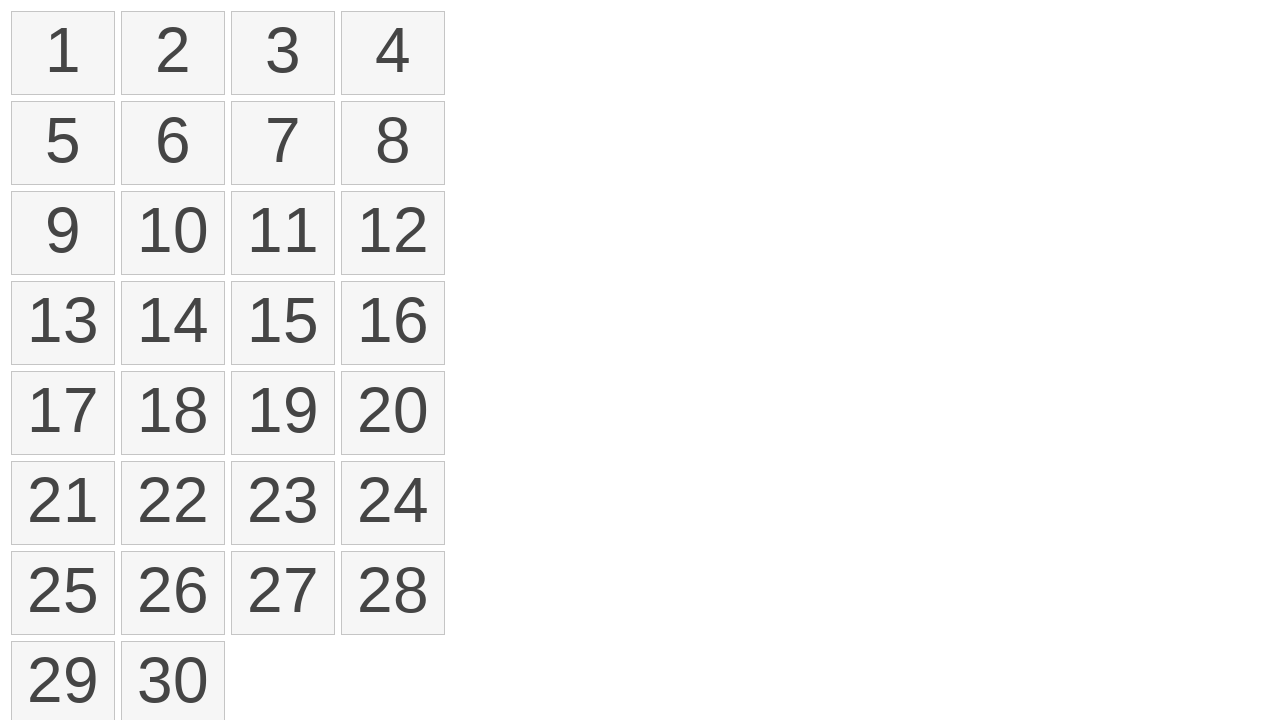

Located all number elements in the selectable list
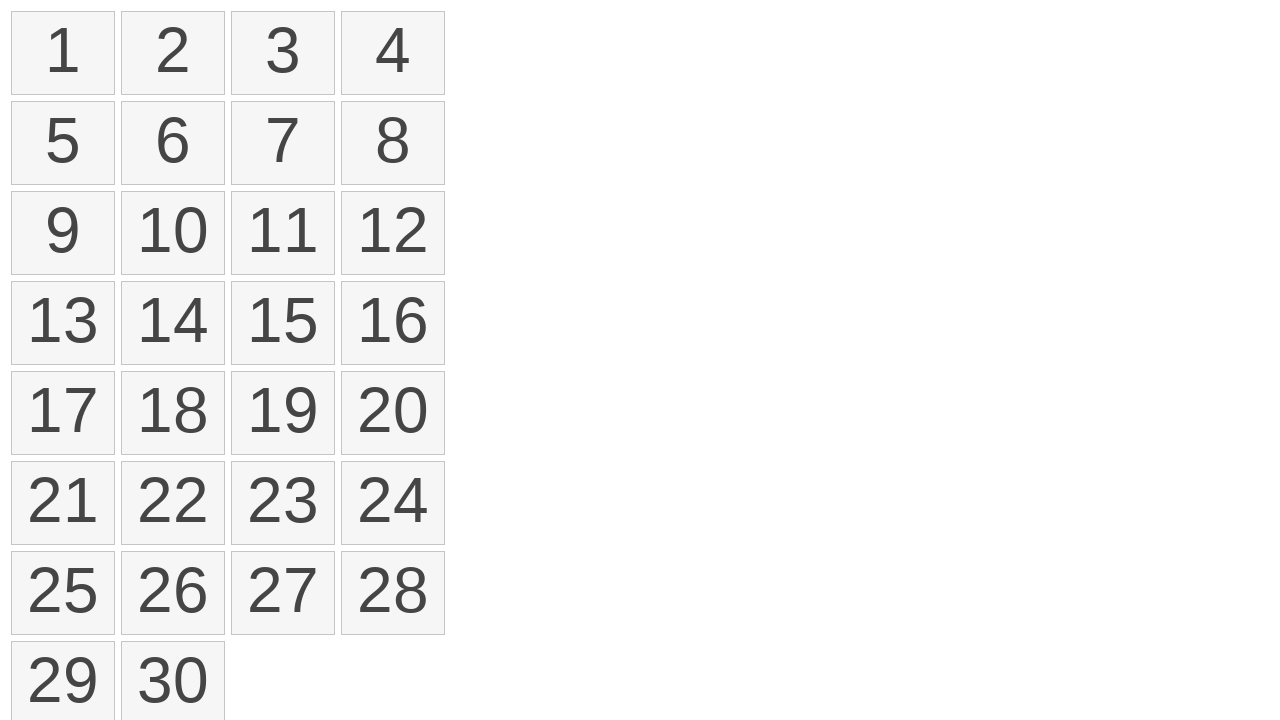

Pressed Control key down to start multi-select
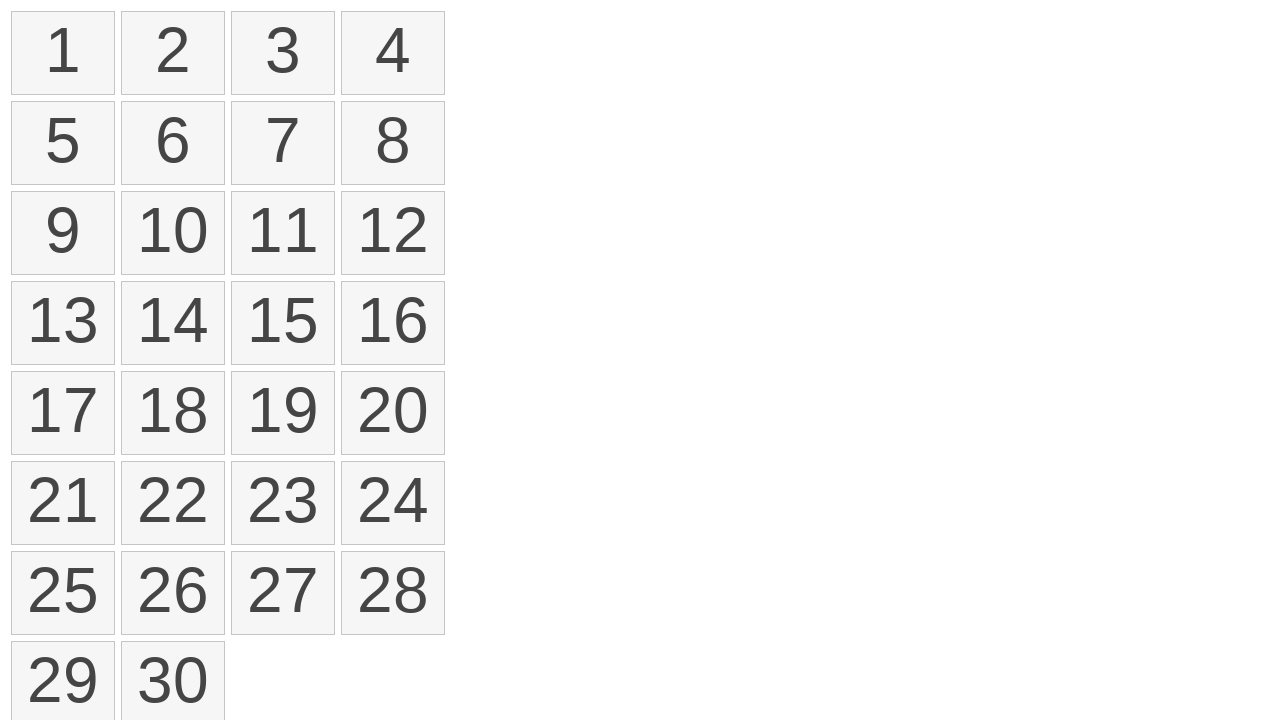

Clicked on number 1 (index 0) while holding Control at (63, 53) on ol#selectable>li >> nth=0
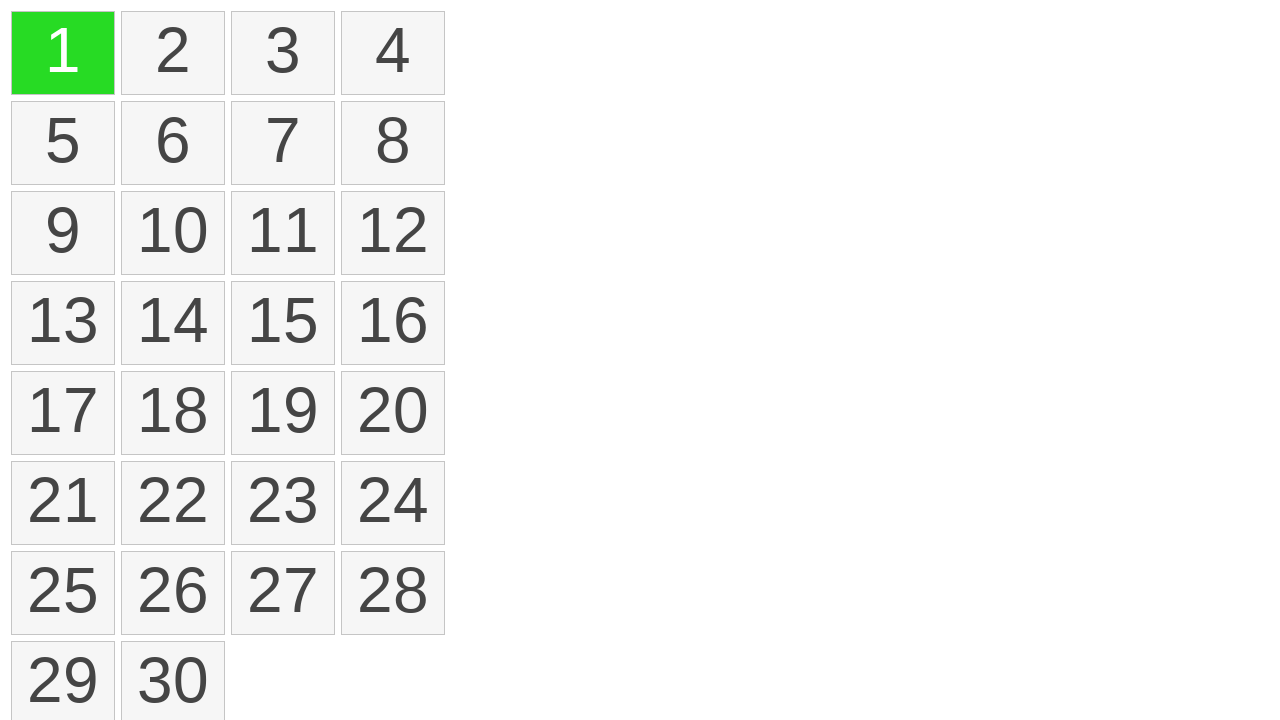

Clicked on number 4 (index 3) while holding Control at (393, 53) on ol#selectable>li >> nth=3
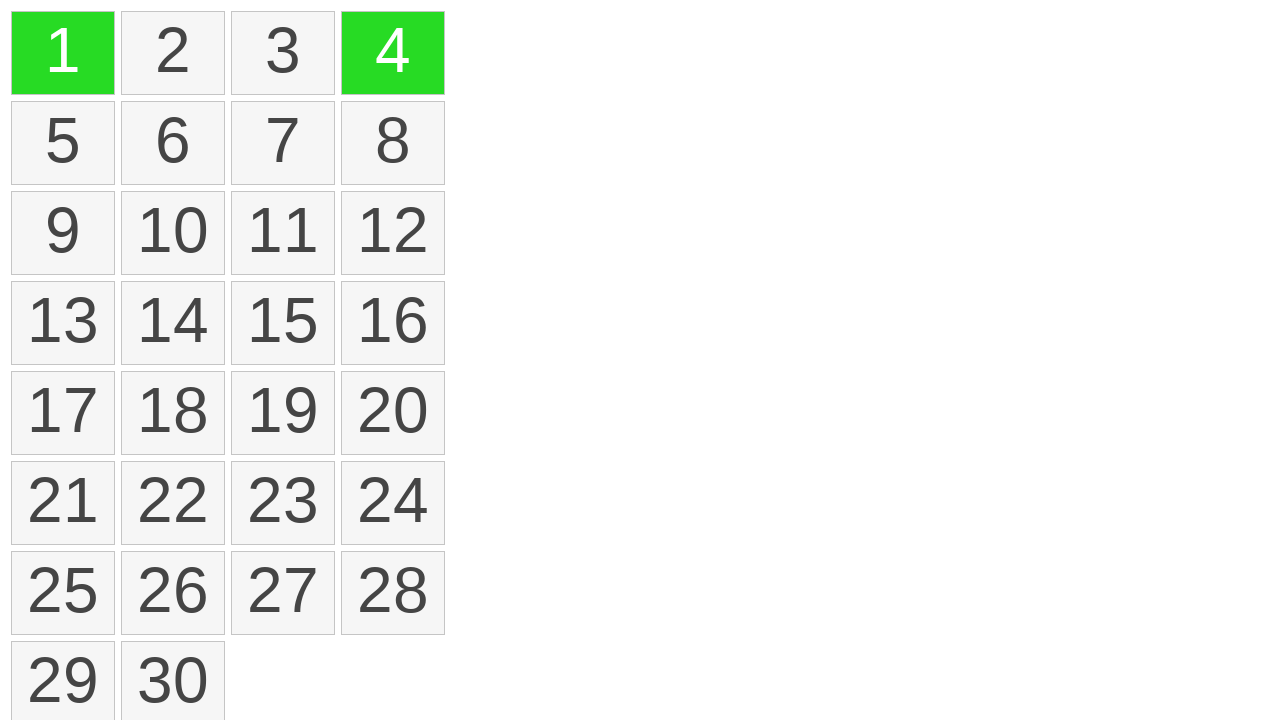

Clicked on number 6 (index 5) while holding Control at (173, 143) on ol#selectable>li >> nth=5
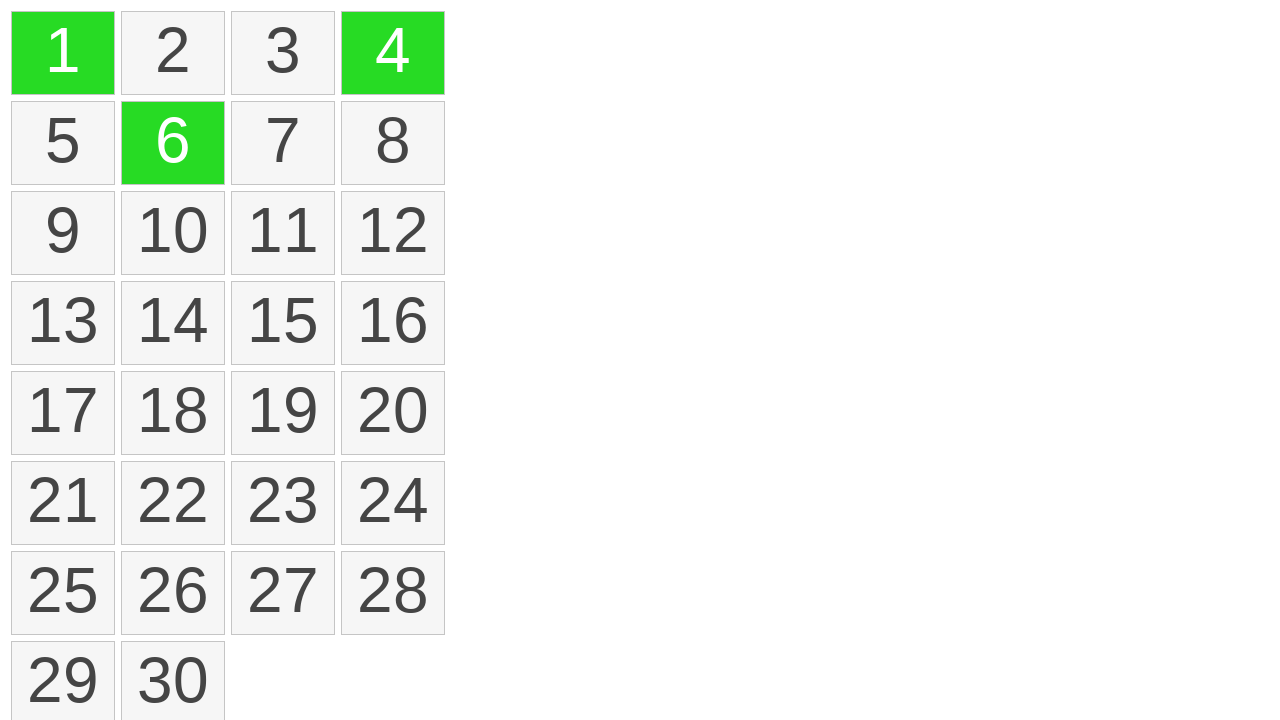

Clicked on number 11 (index 10) while holding Control at (283, 233) on ol#selectable>li >> nth=10
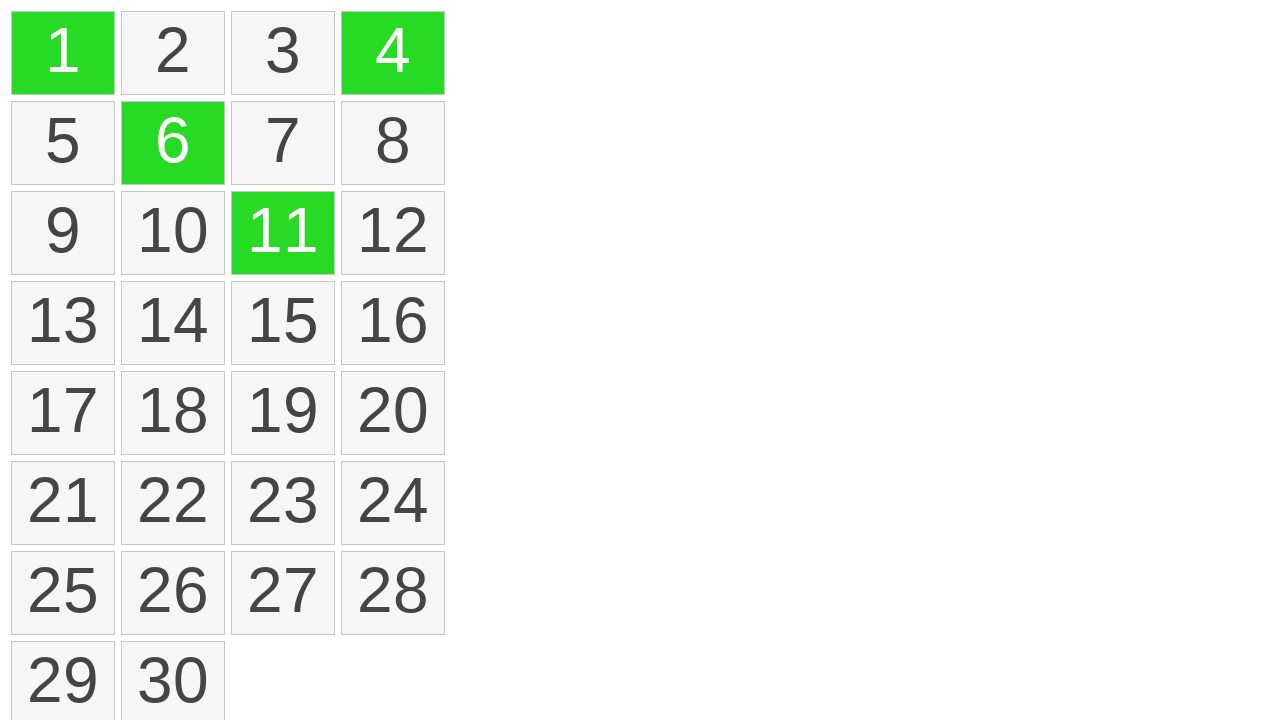

Released Control key to complete multi-select
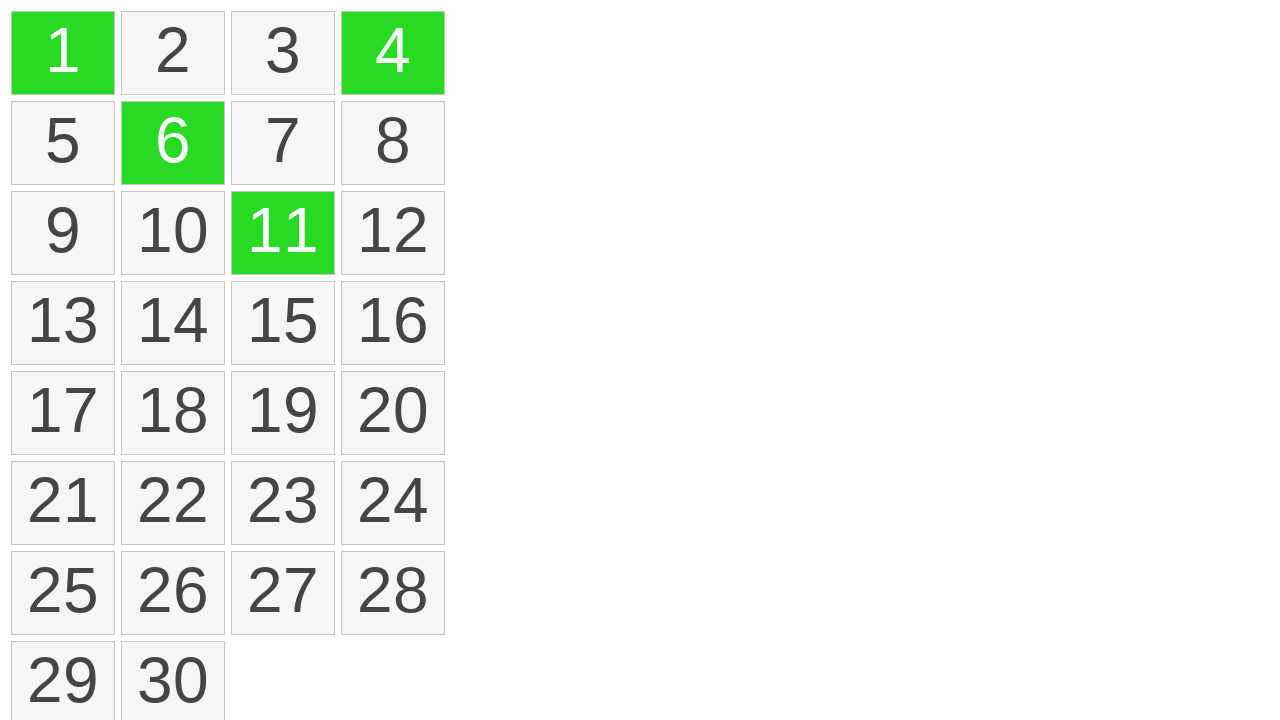

Waited 500ms for selection to complete
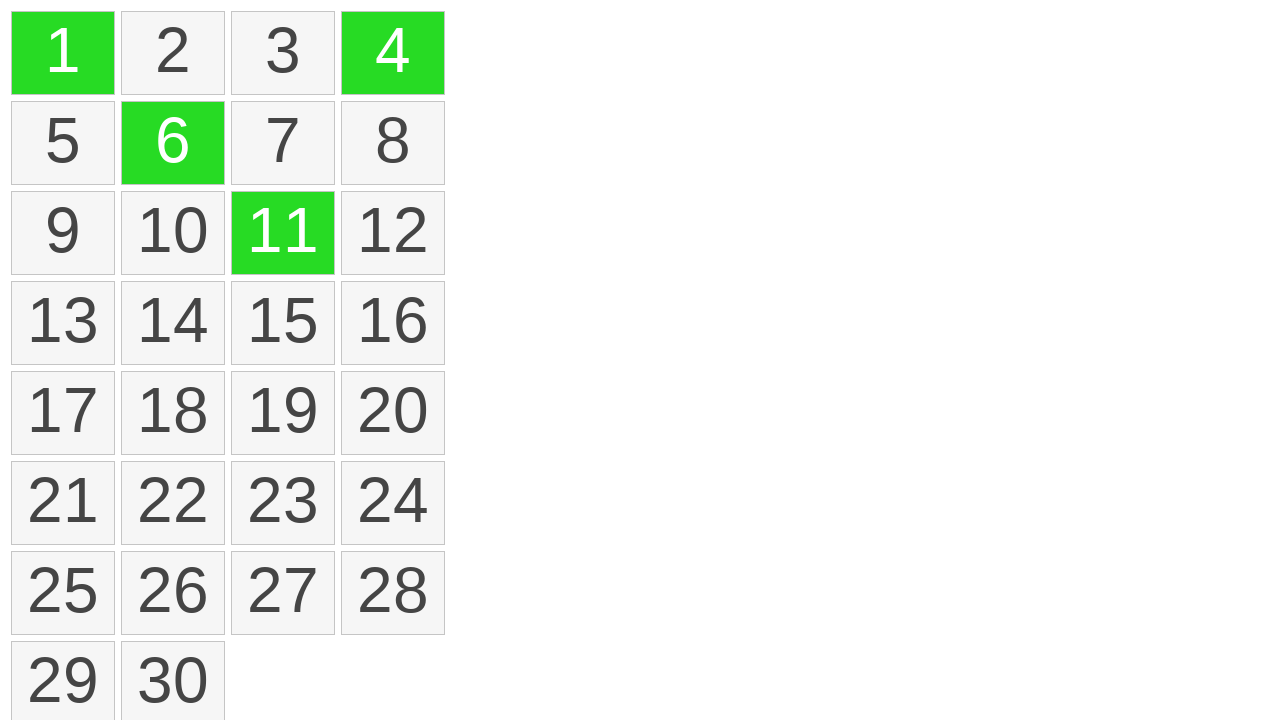

Verified 4 elements are selected - count: 4
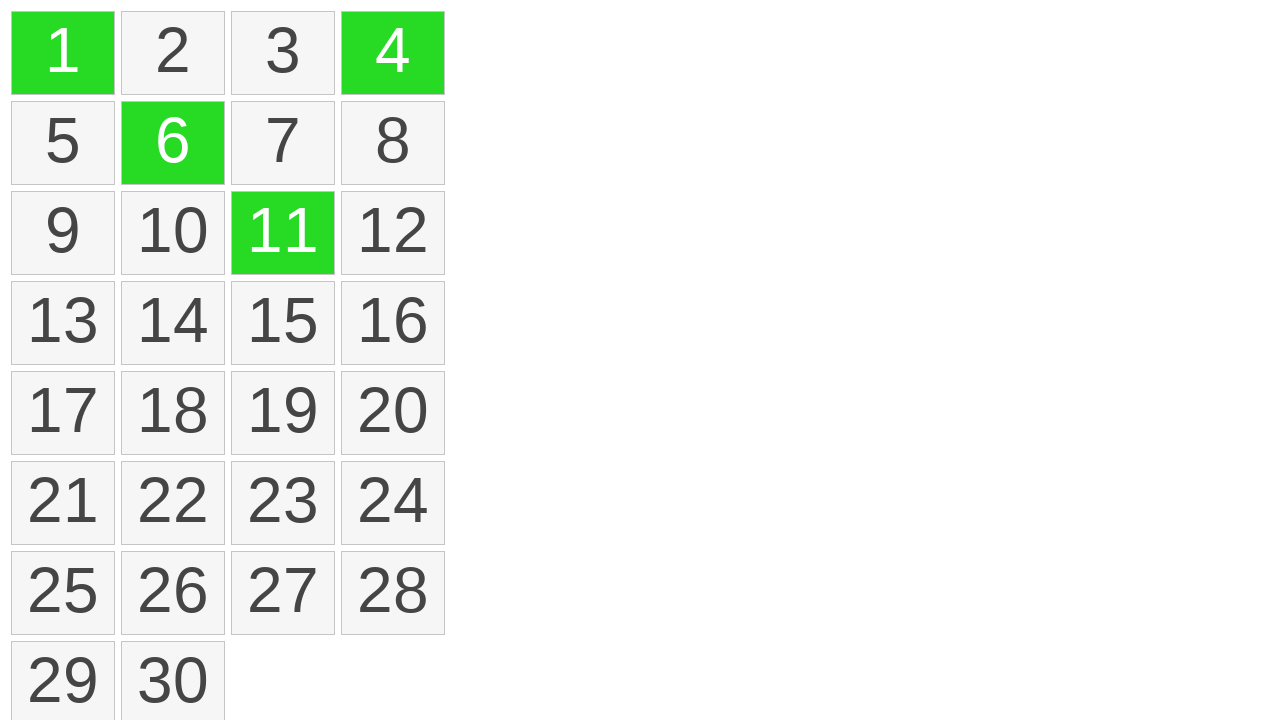

Assertion passed: exactly 4 items are selected
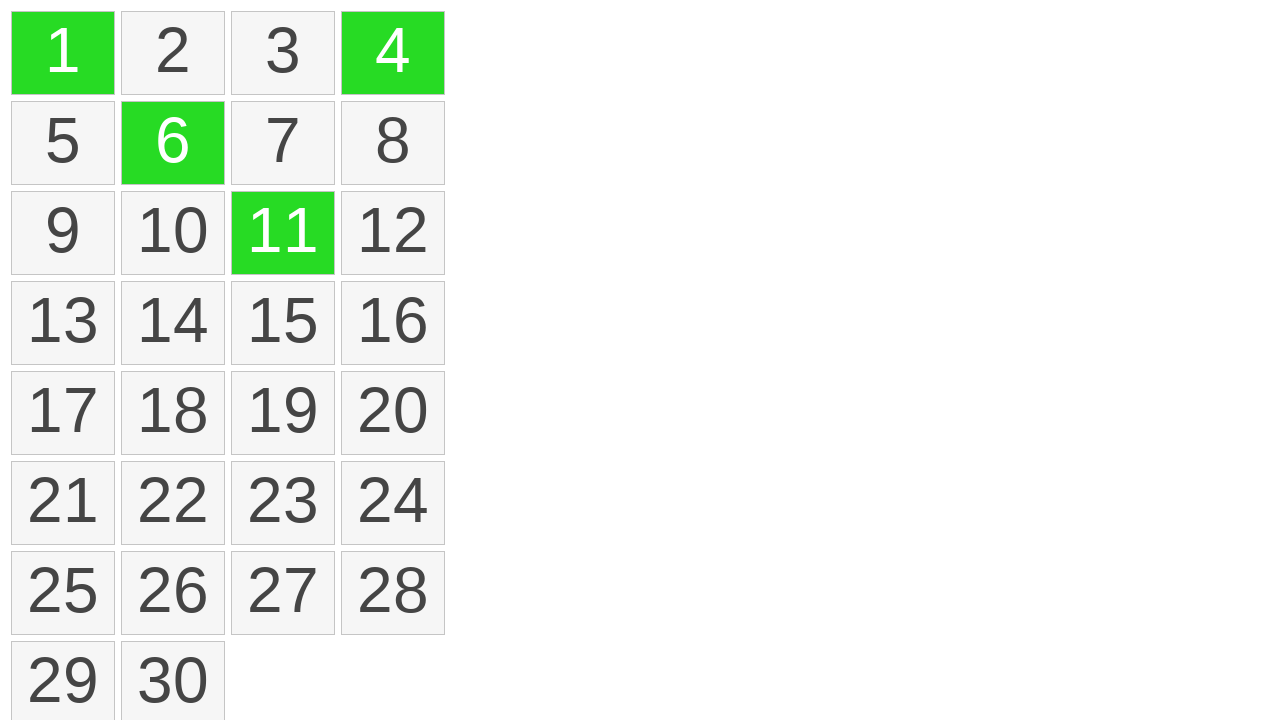

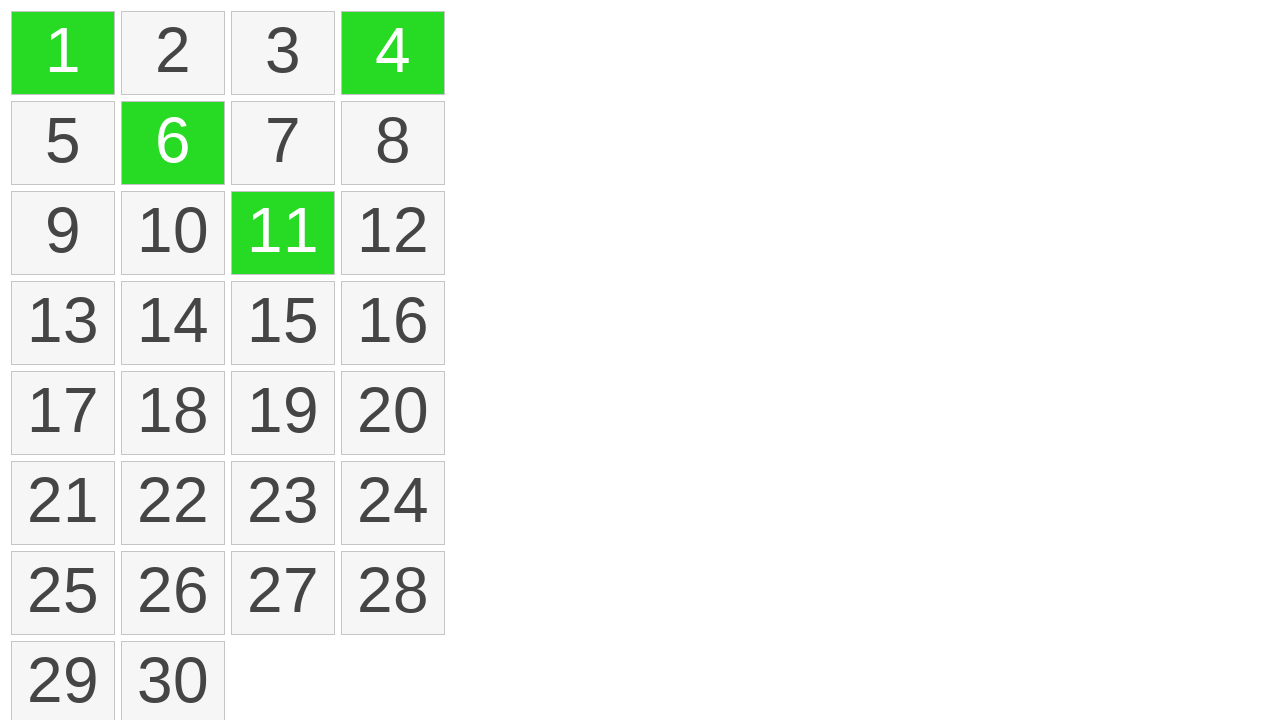